Tests the practice form on DemoQA by filling out personal information fields including name, email, gender, phone number, hobbies, and address, then submitting the form.

Starting URL: https://demoqa.com/automation-practice-form

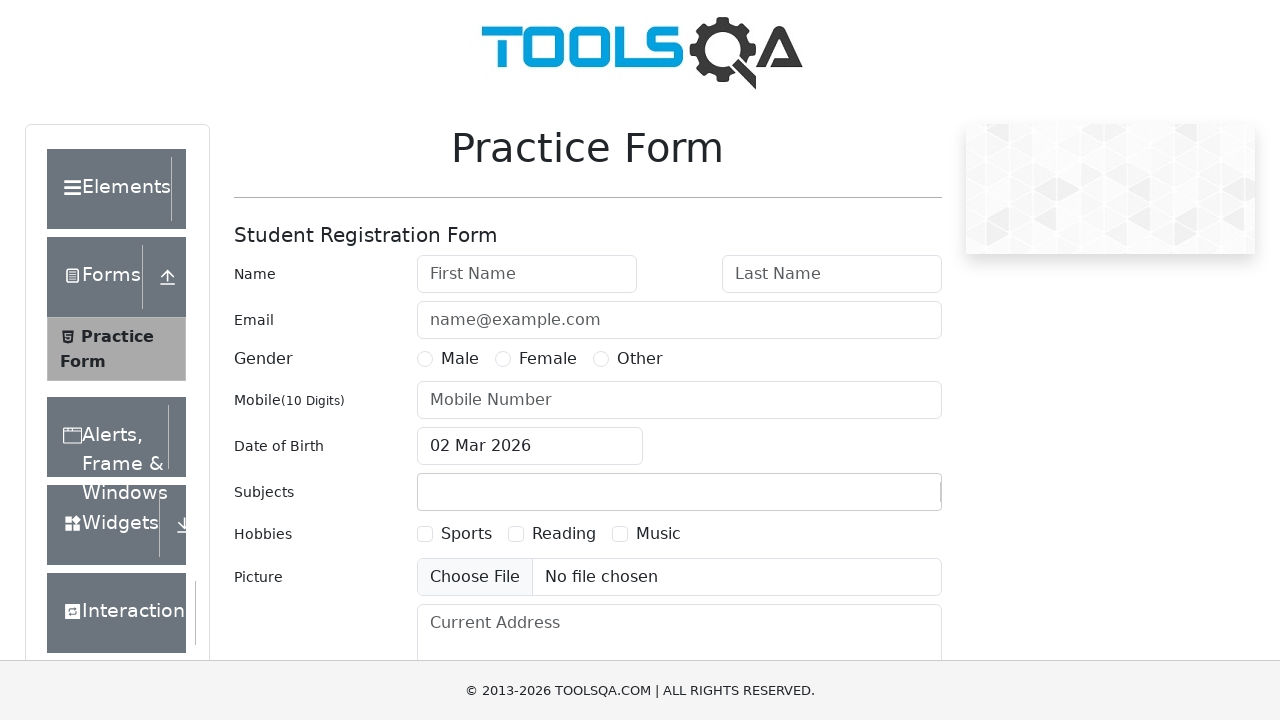

Filled first name field with 'Eric' on input#firstName
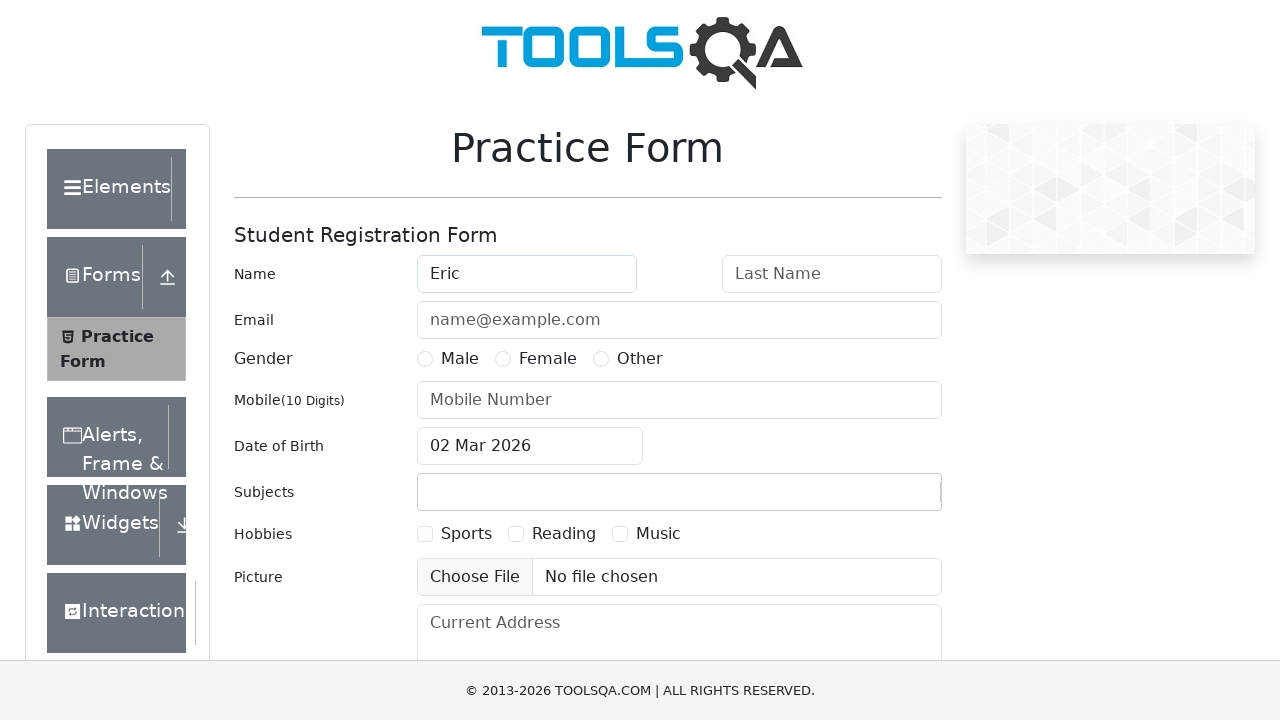

Filled last name field with 'Villanueva' on input#lastName
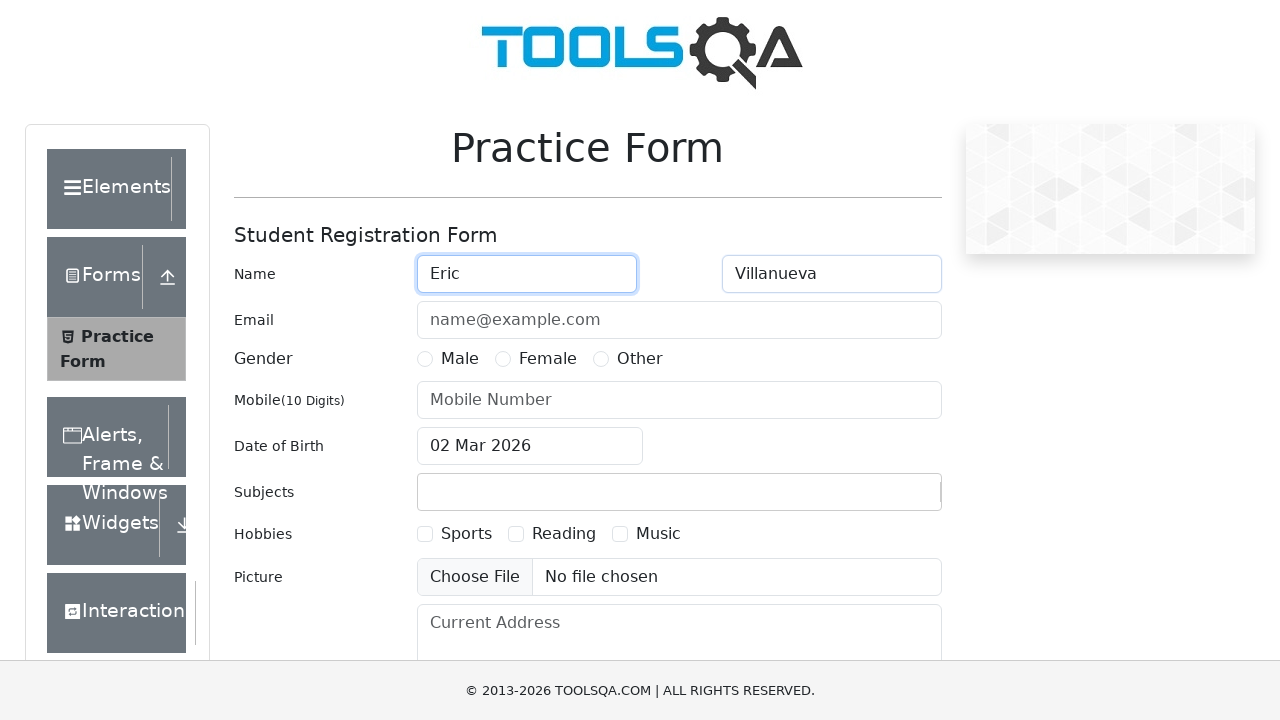

Filled email field with 'eric.testuser@gmail.com' on input#userEmail
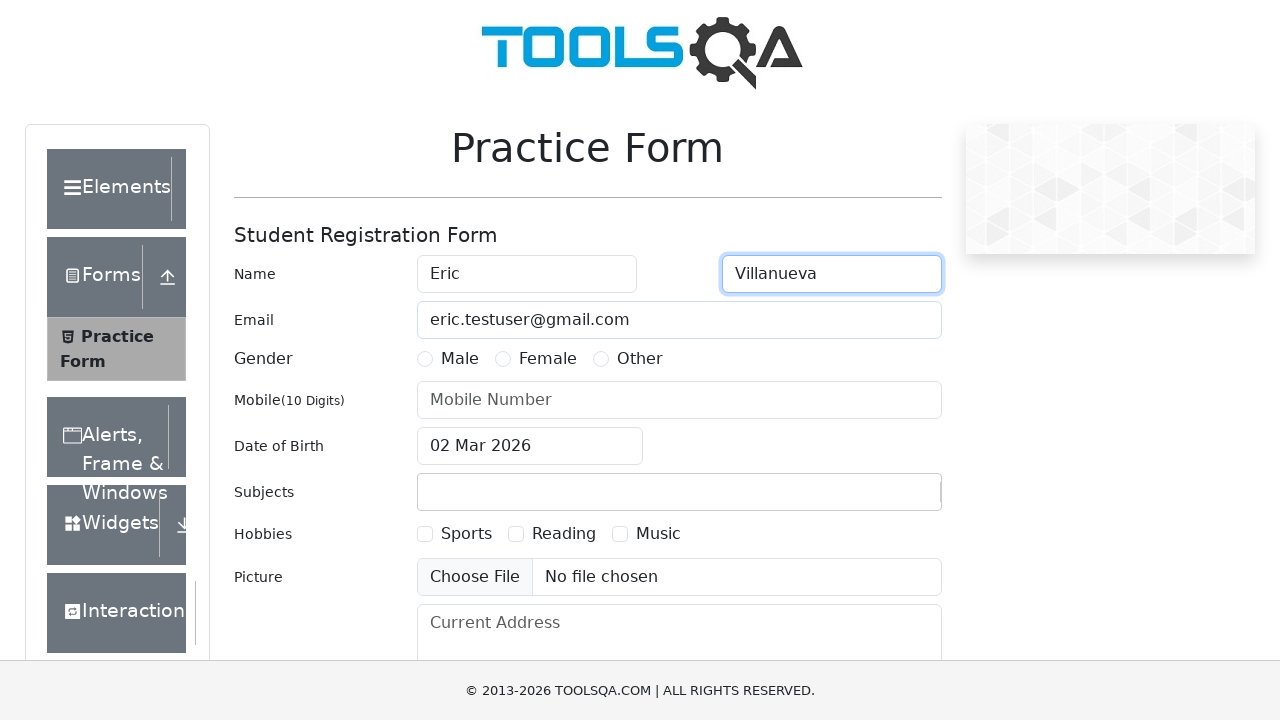

Scrolled down 500px to reveal more form fields
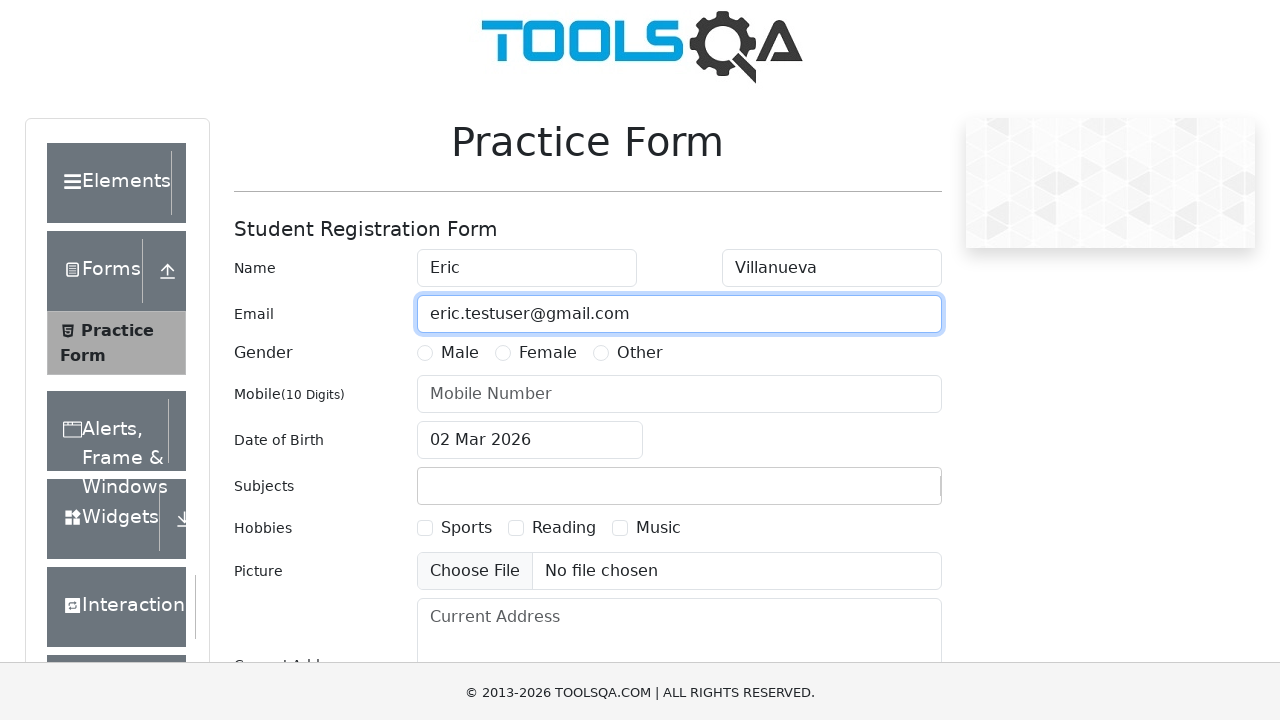

Selected Male gender option at (460, 31) on label[for='gender-radio-1']
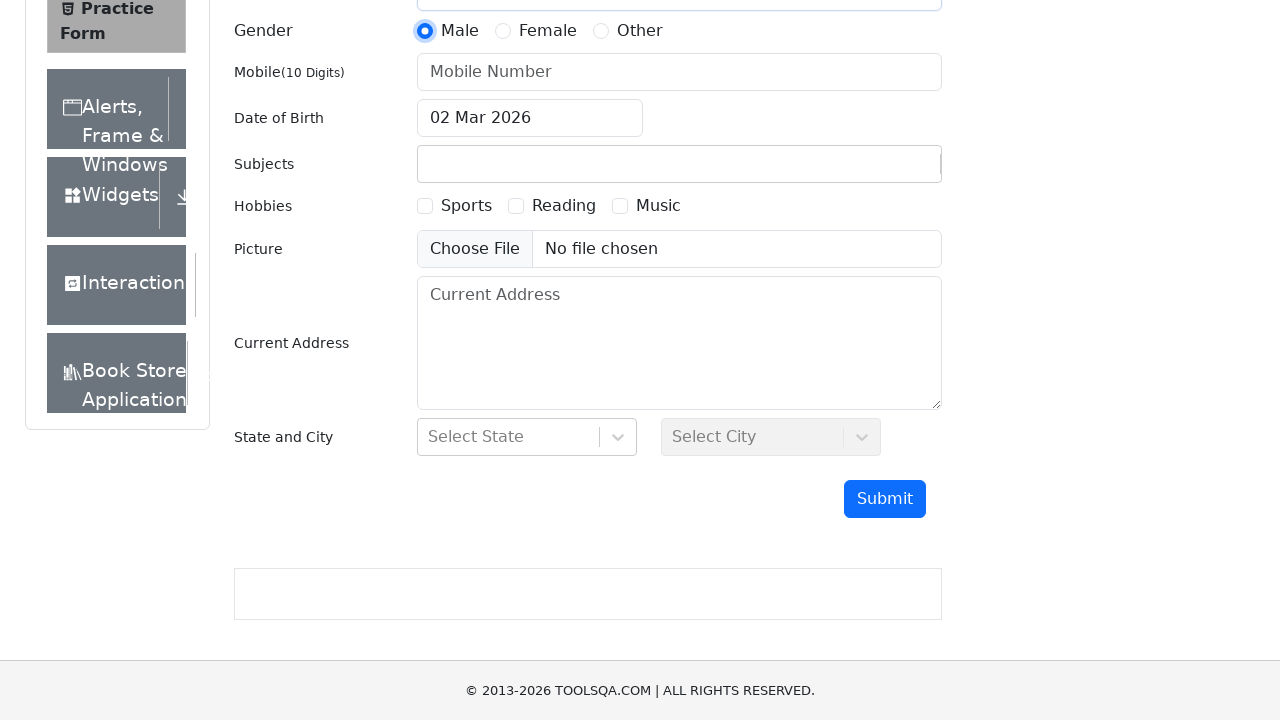

Filled phone number field with '8494065159' on input#userNumber
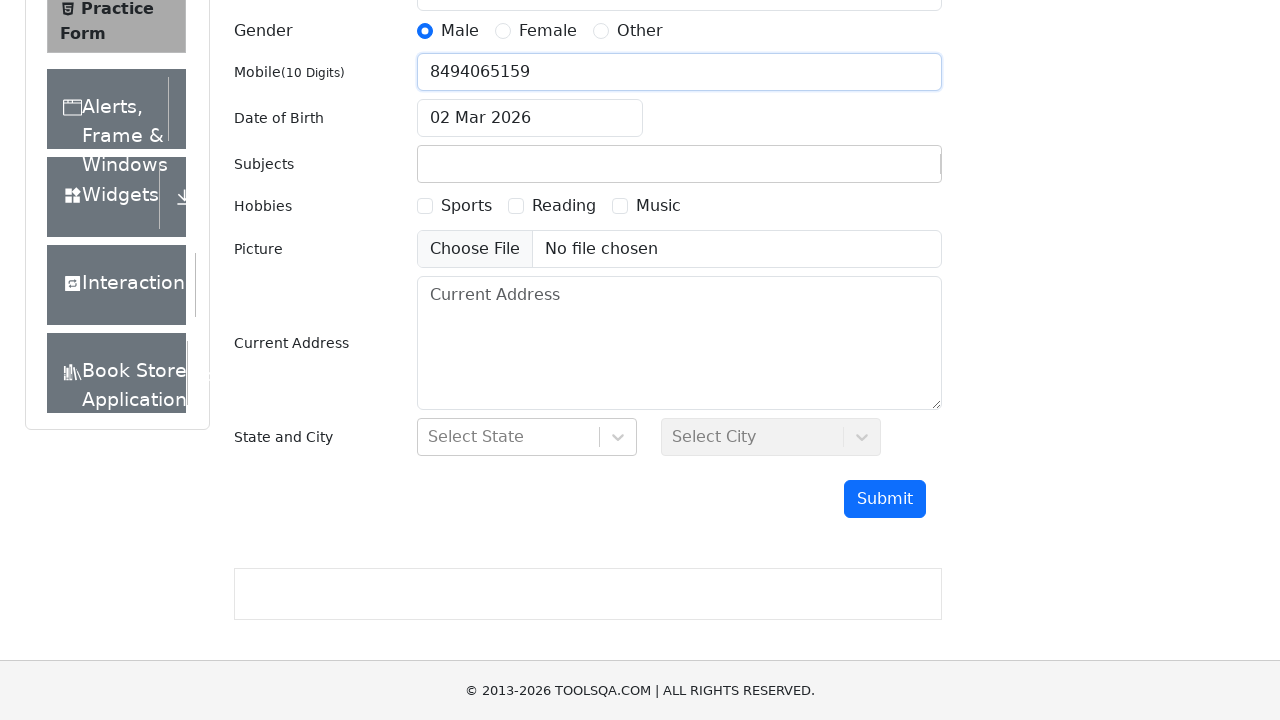

Selected Music hobby checkbox at (658, 206) on label[for='hobbies-checkbox-3']
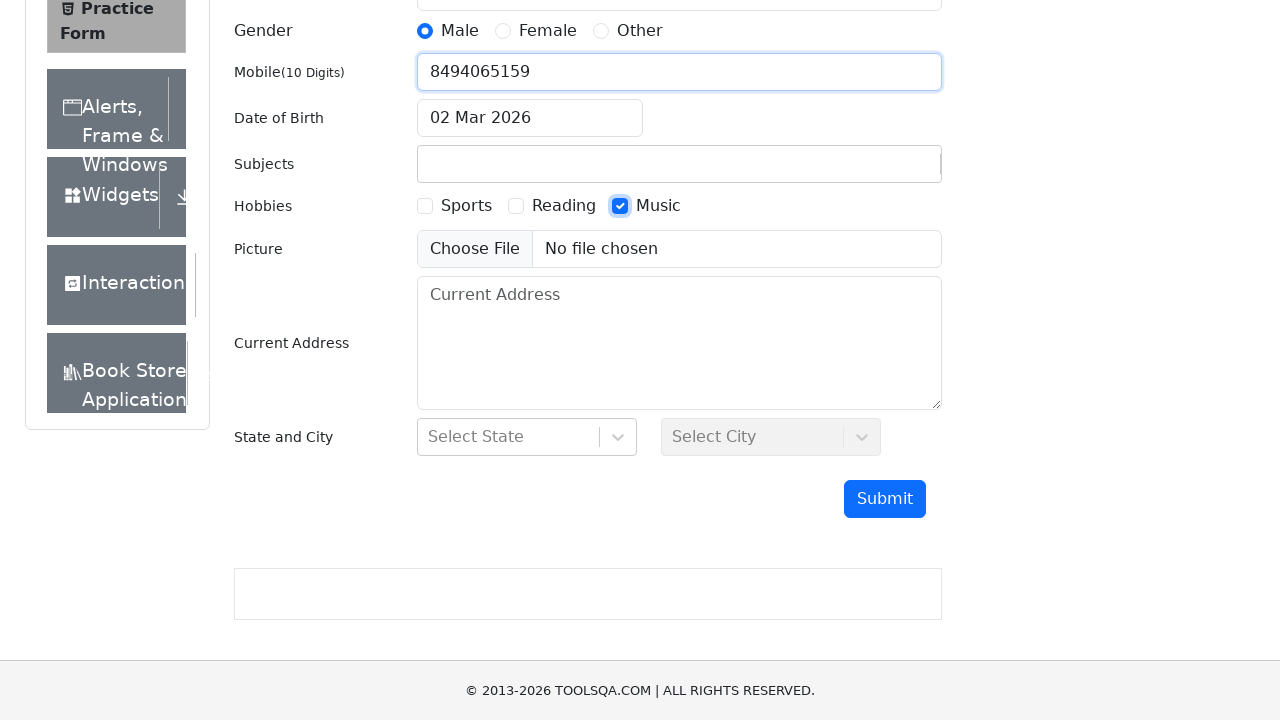

Scrolled down 500px to continue form
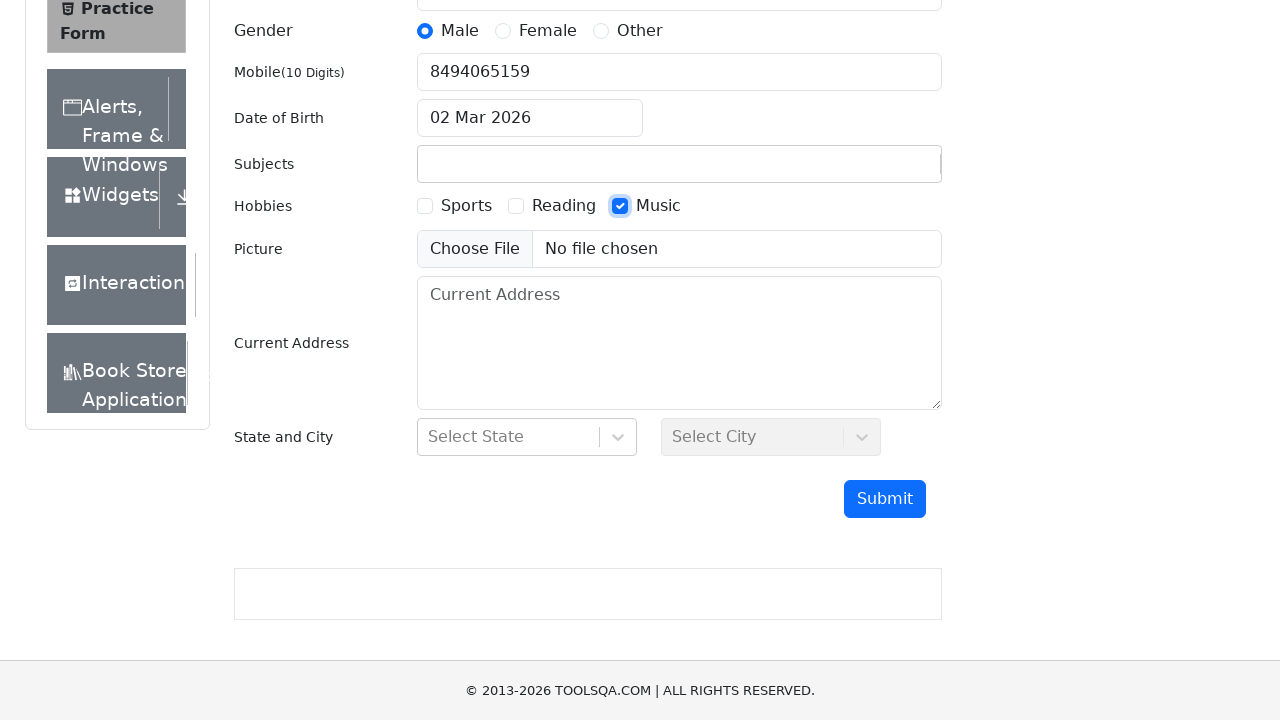

Filled current address field with 'calle primera, casa no.3' on textarea#currentAddress
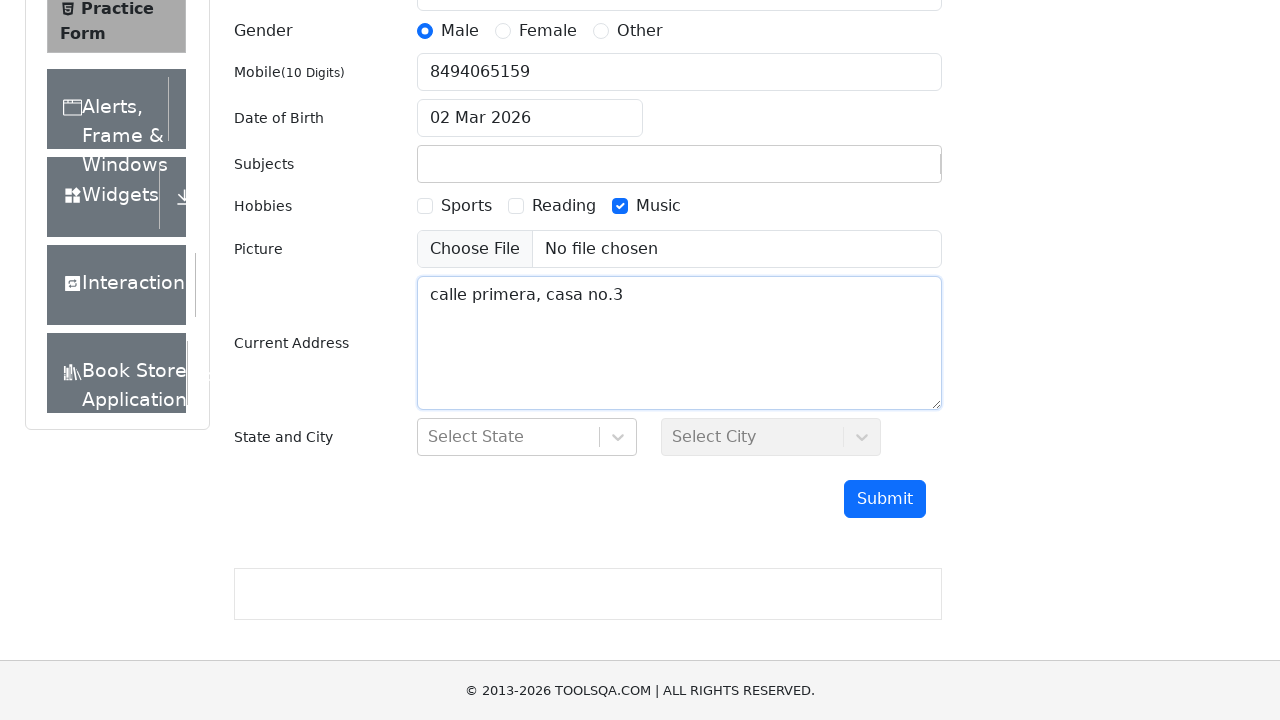

Scrolled to bottom of page to reveal submit button
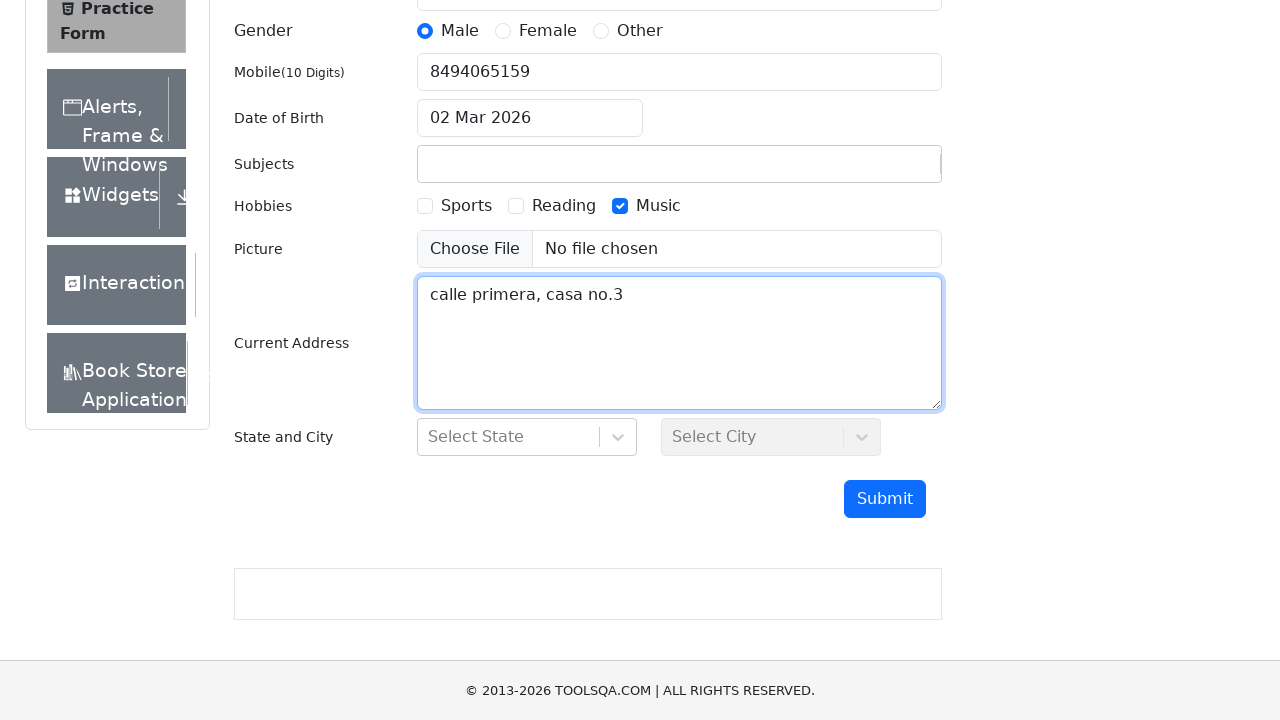

Clicked submit button to submit the practice form at (885, 499) on #submit
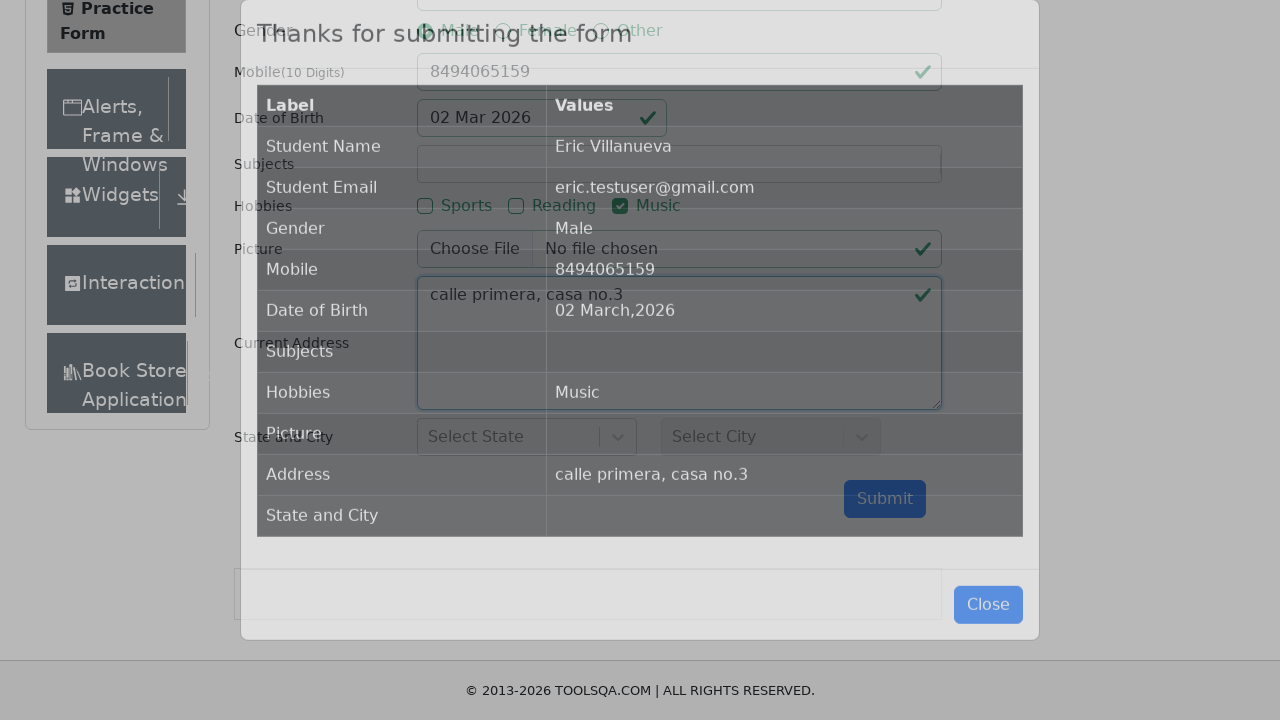

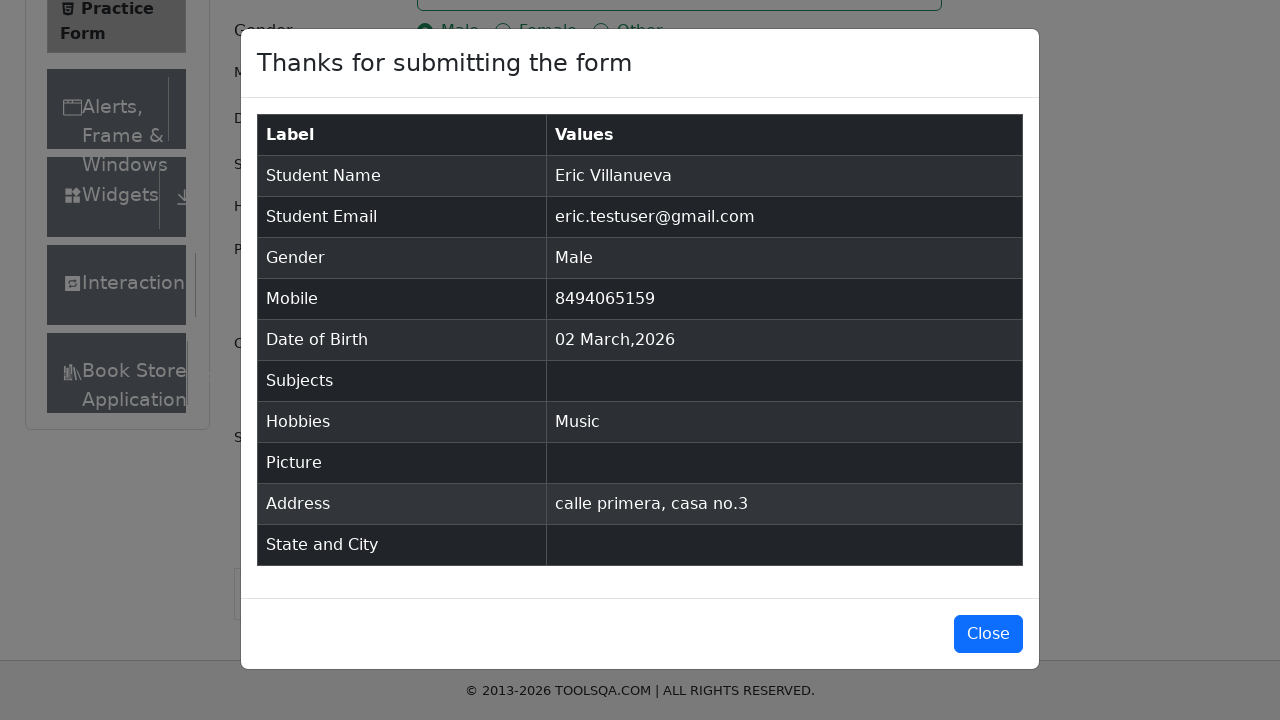